Tests input functionality by navigating to the Inputs page, filling a number input, and retrieving its value

Starting URL: https://practice.cydeo.com/

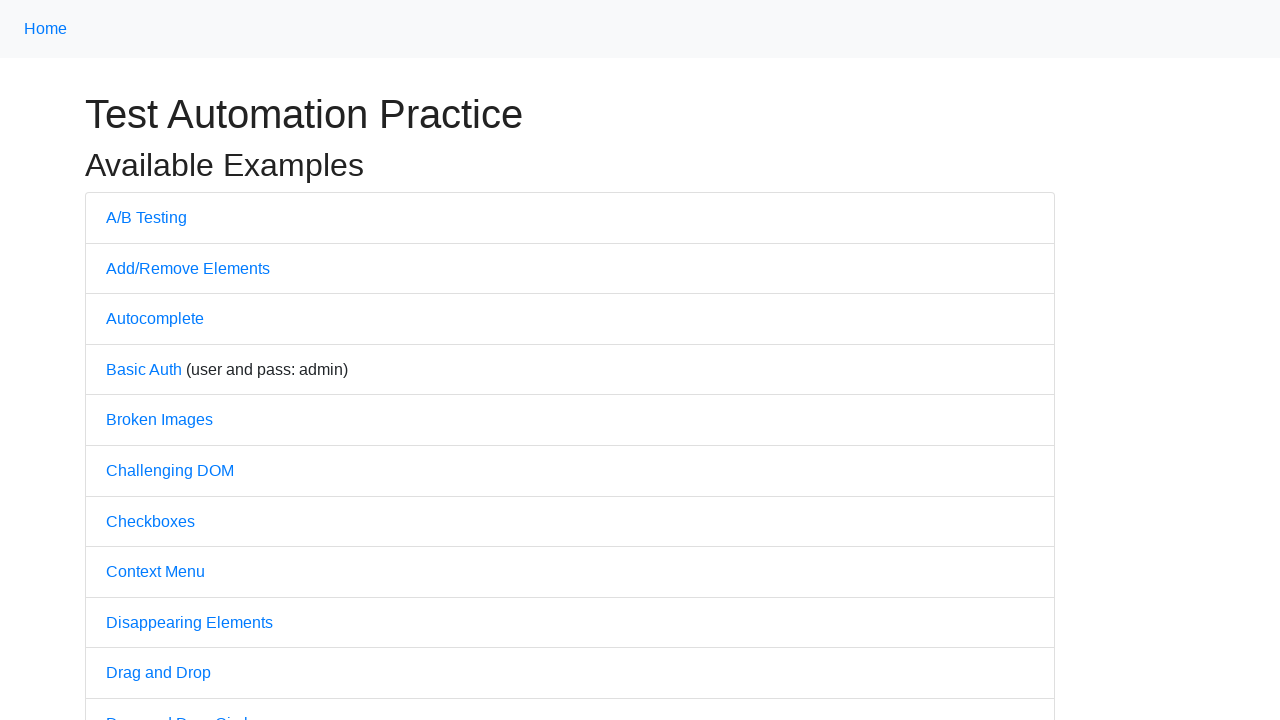

Clicked on Inputs link to navigate to inputs page at (128, 361) on internal:text="Inputs"i
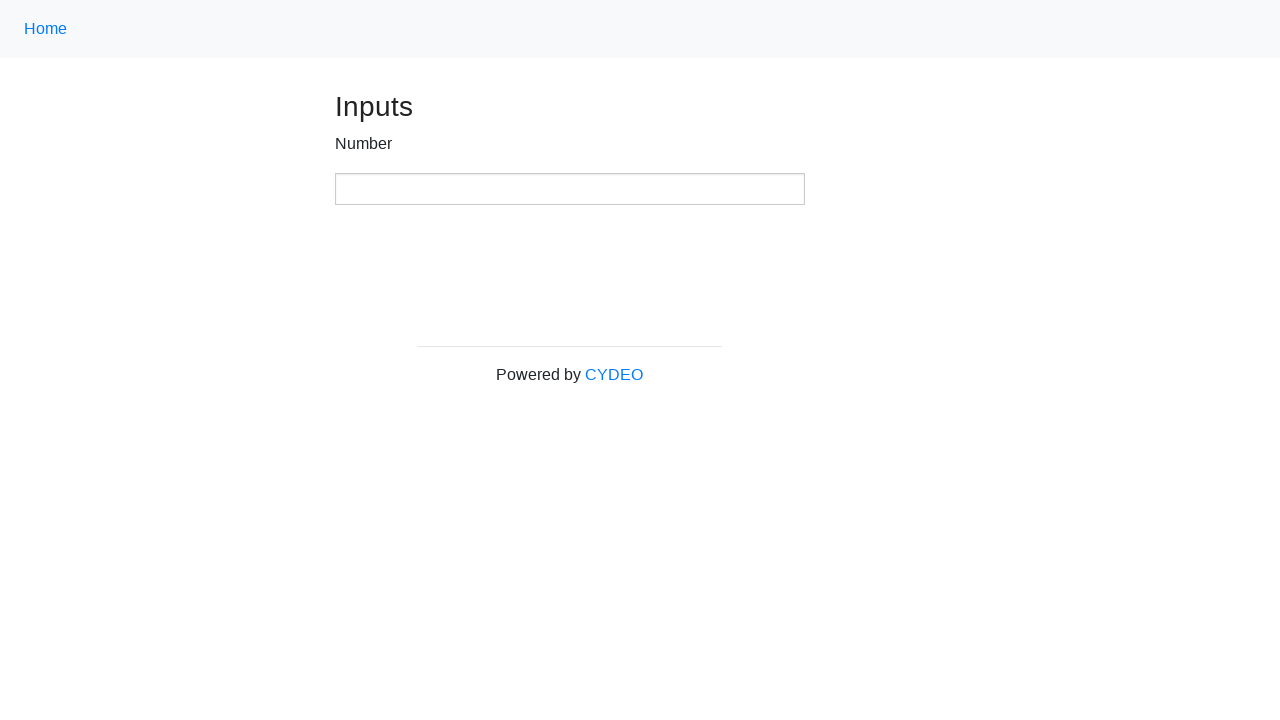

Located number input field
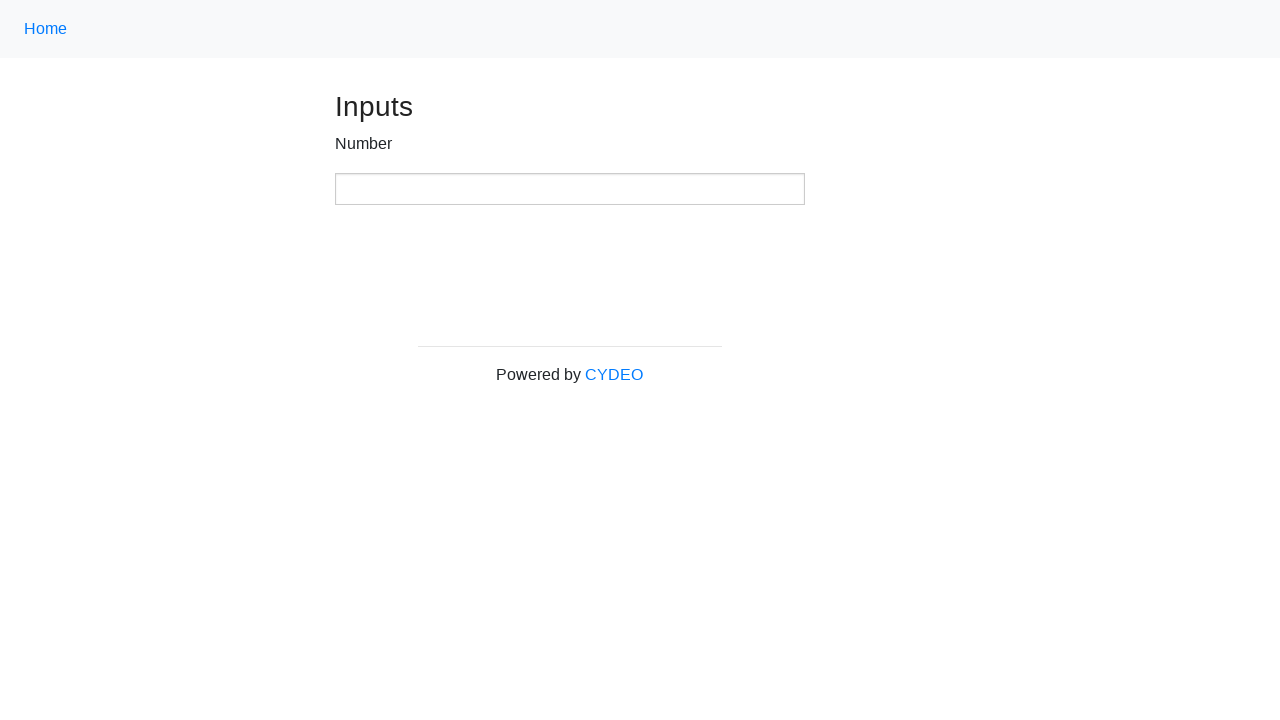

Filled number input field with value '123' on xpath=//input[@type='number']
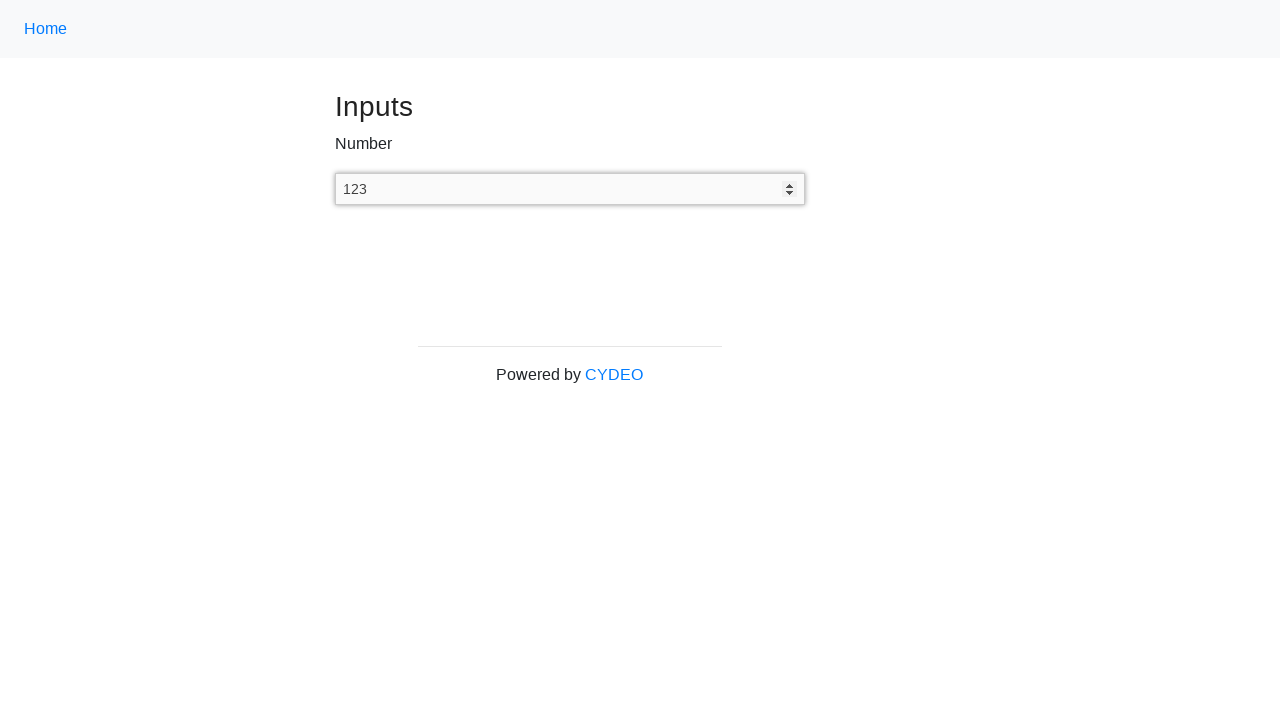

Retrieved input value: 123
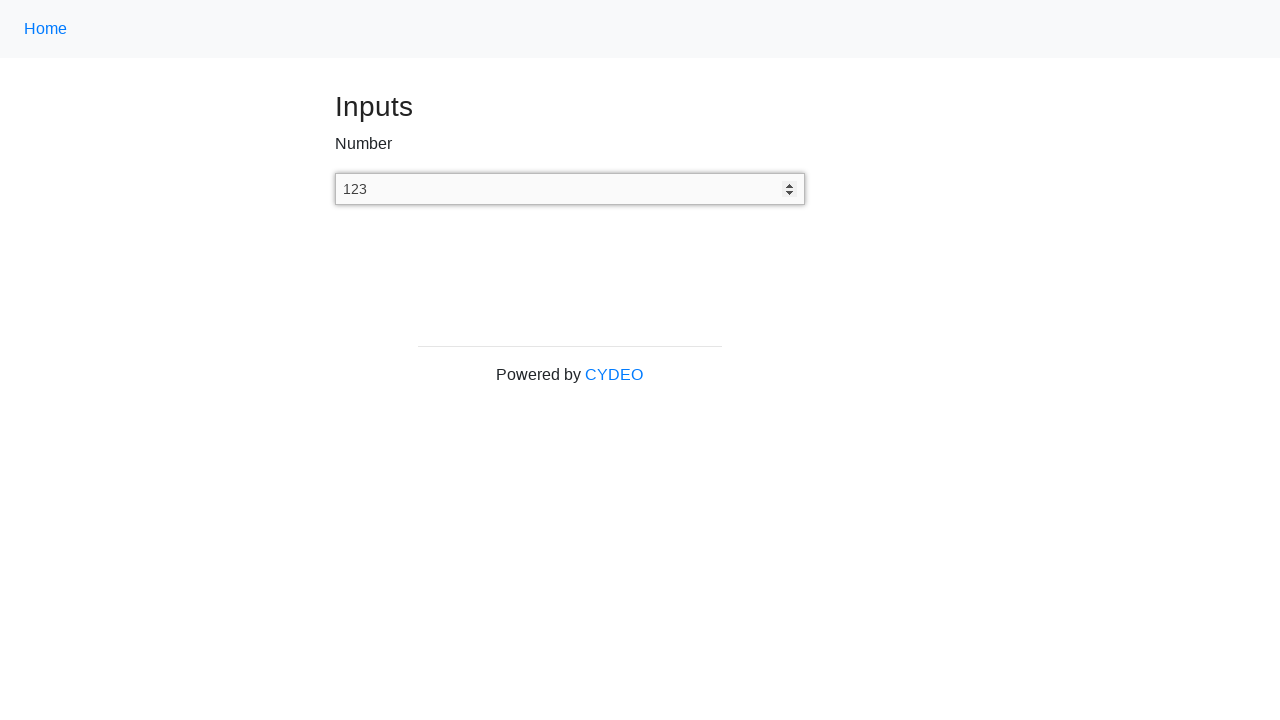

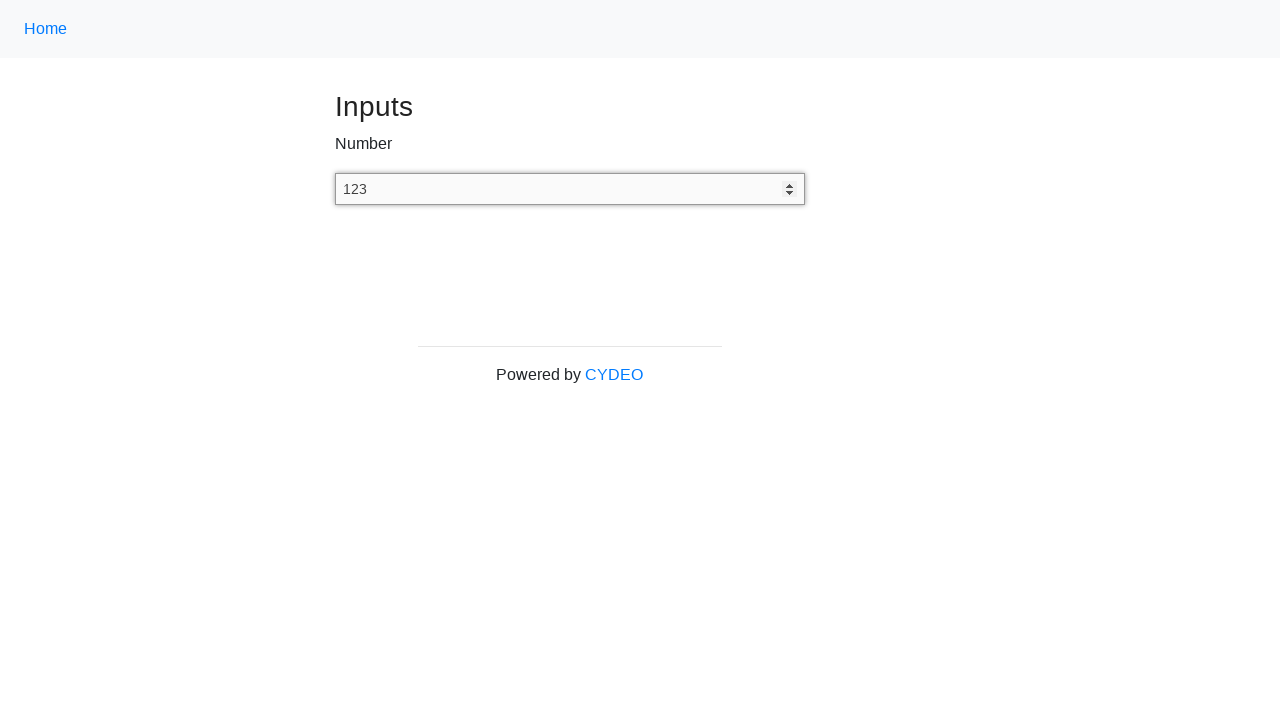